Tests drag and drop functionality by dragging a draggable element onto a droppable target element within an iframe on the jQuery UI demo page

Starting URL: https://jqueryui.com/droppable/

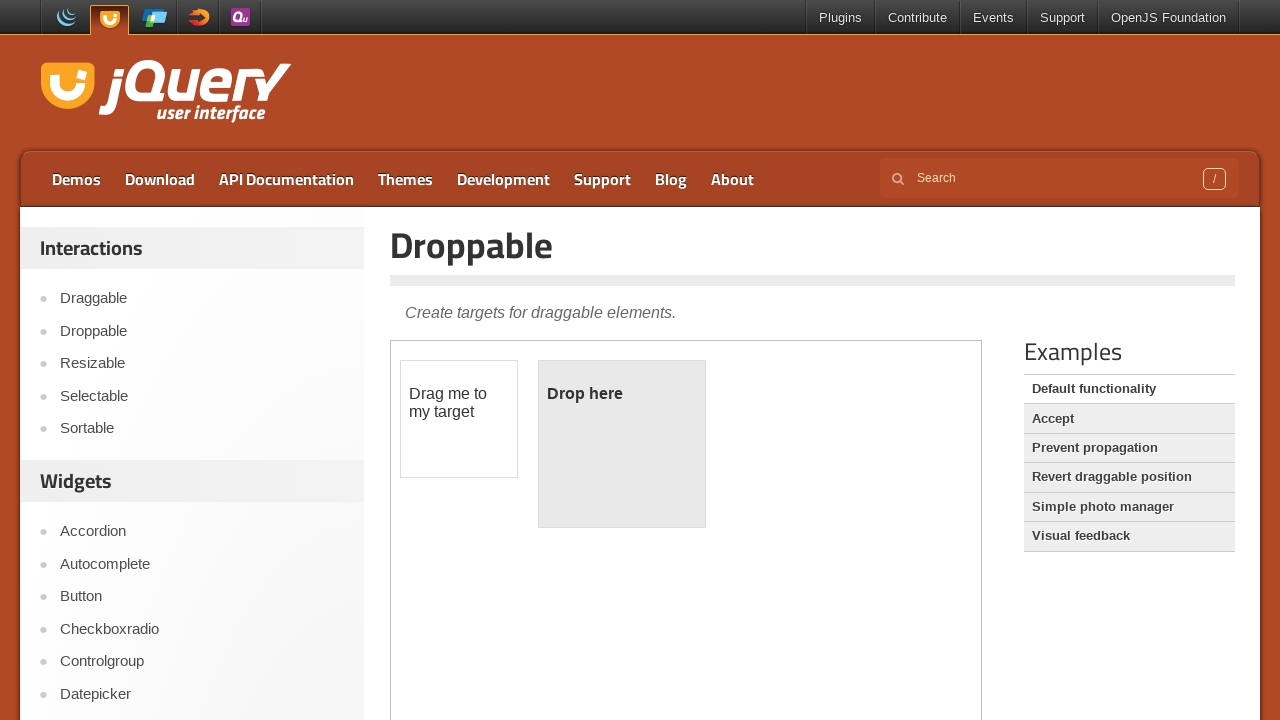

Located the iframe containing the drag and drop demo
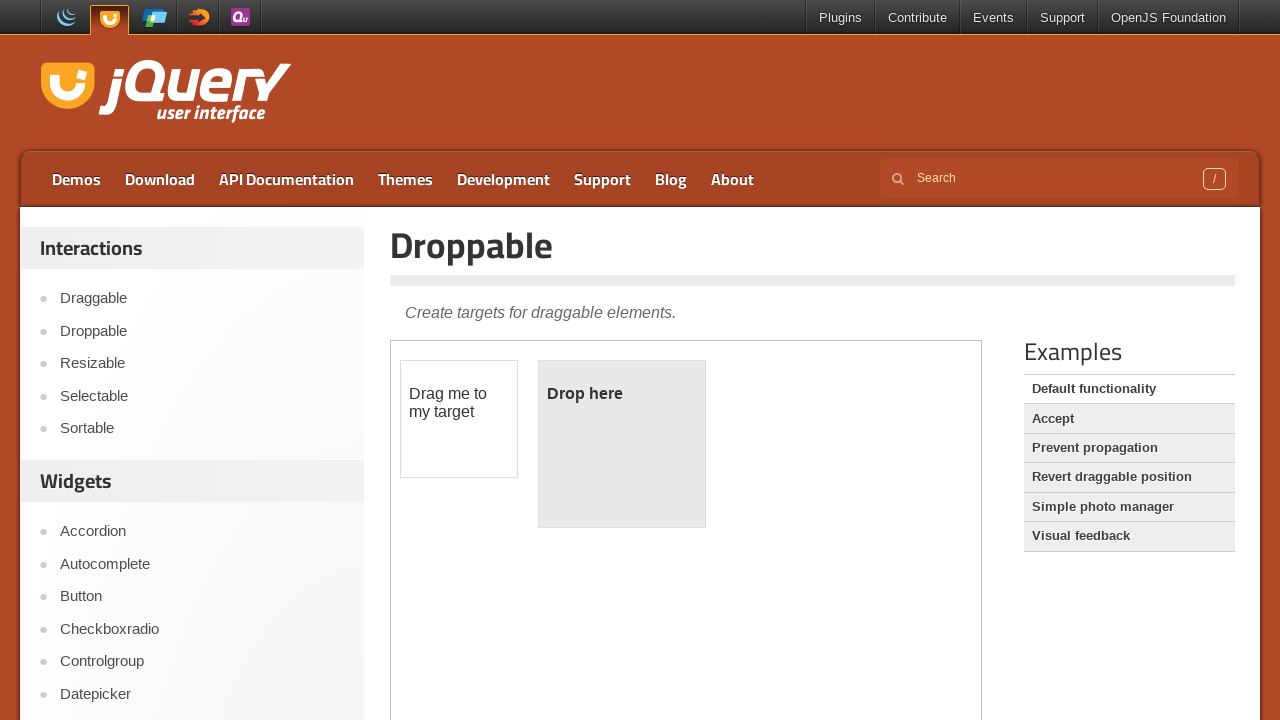

Draggable element is now visible
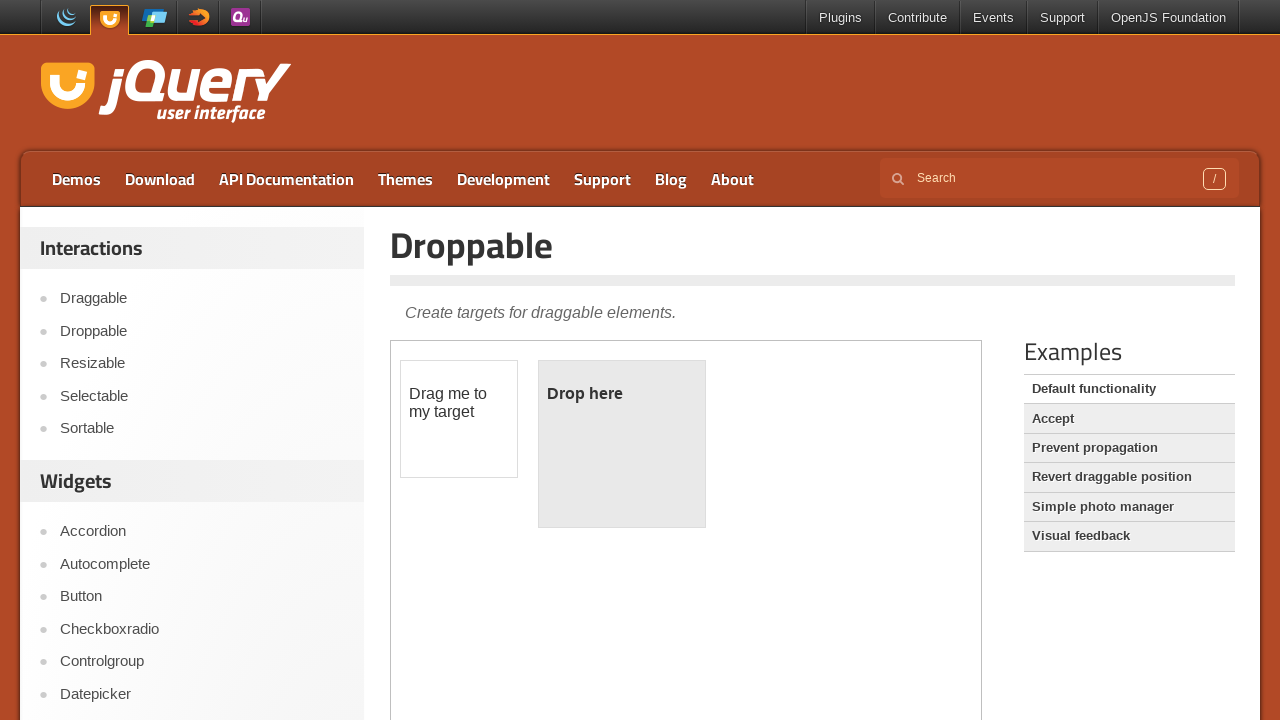

Droppable element is now visible
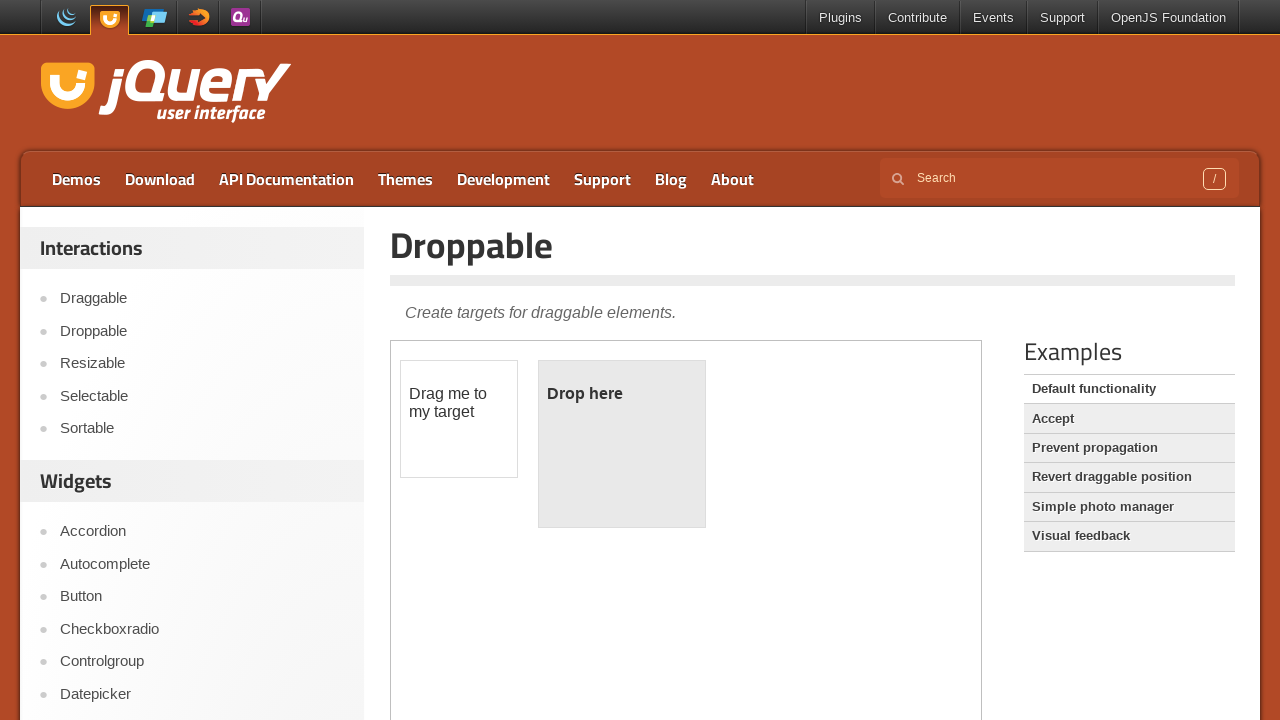

Dragged draggable element onto droppable target element at (622, 444)
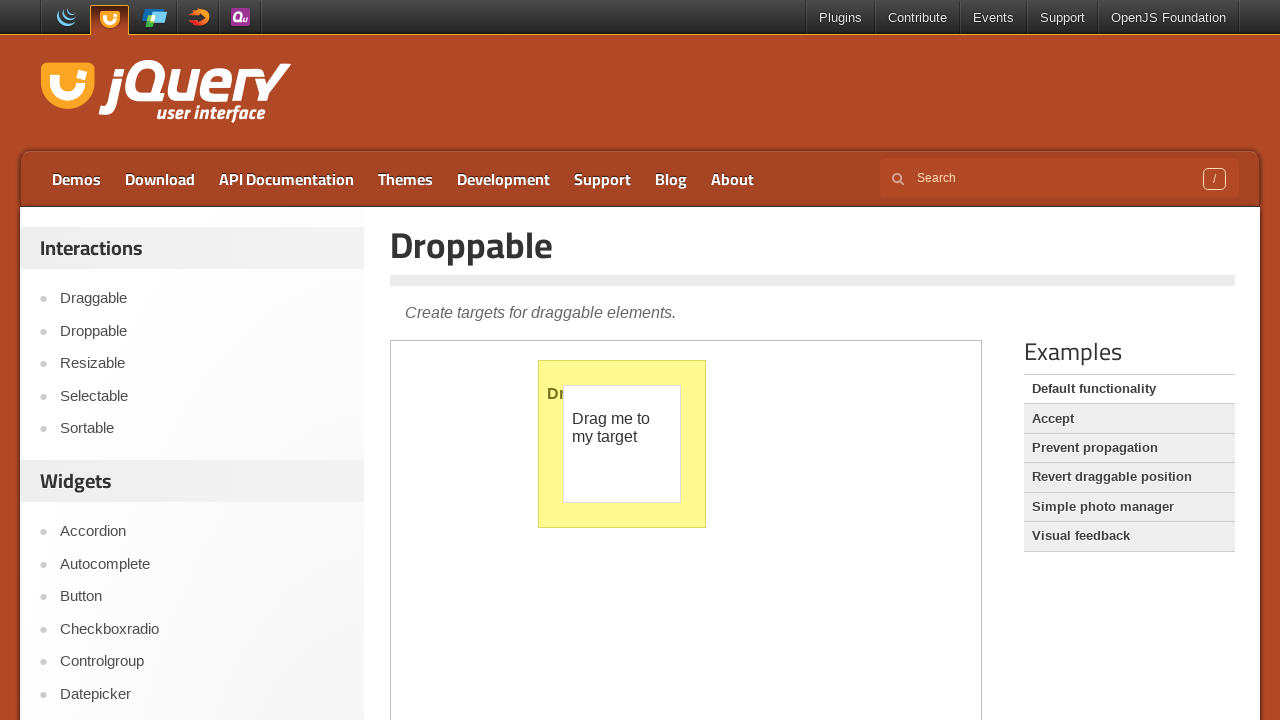

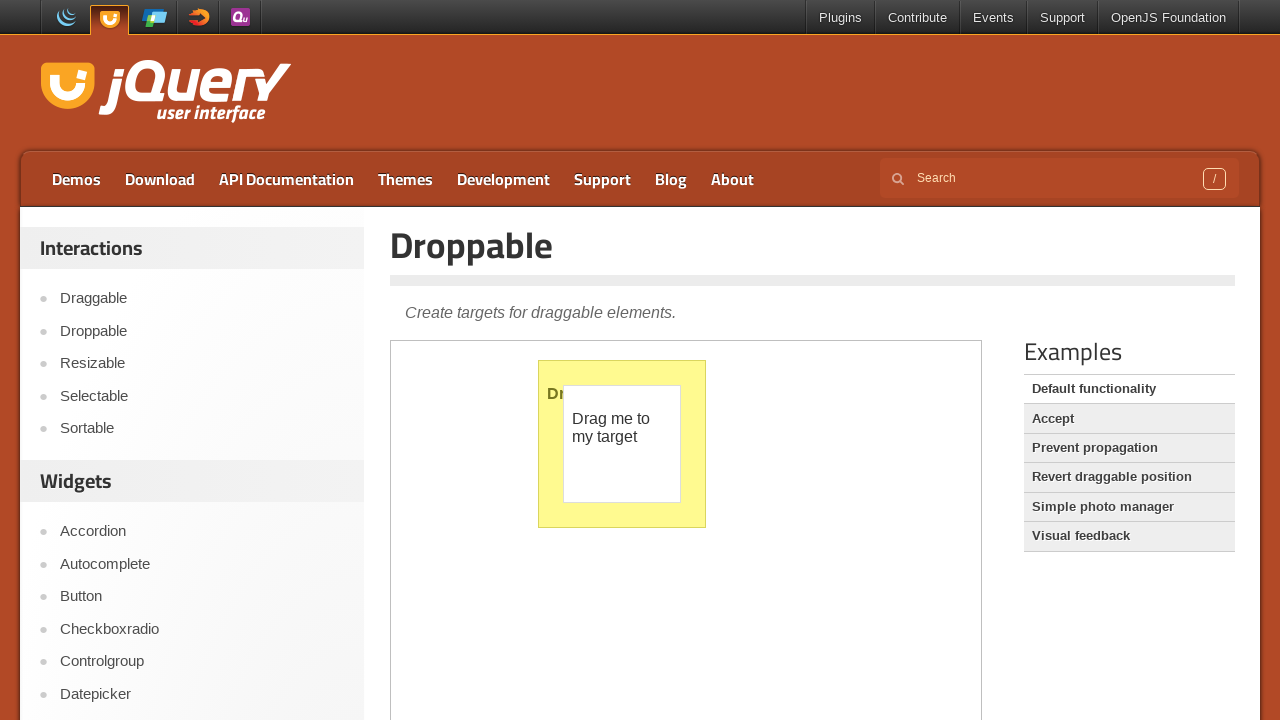